Tests mouse operations on a demo site by navigating to the page, locating the main menu items, and performing a right-click (context click) on the second menu option.

Starting URL: https://www.globalsqa.com/demo-site/

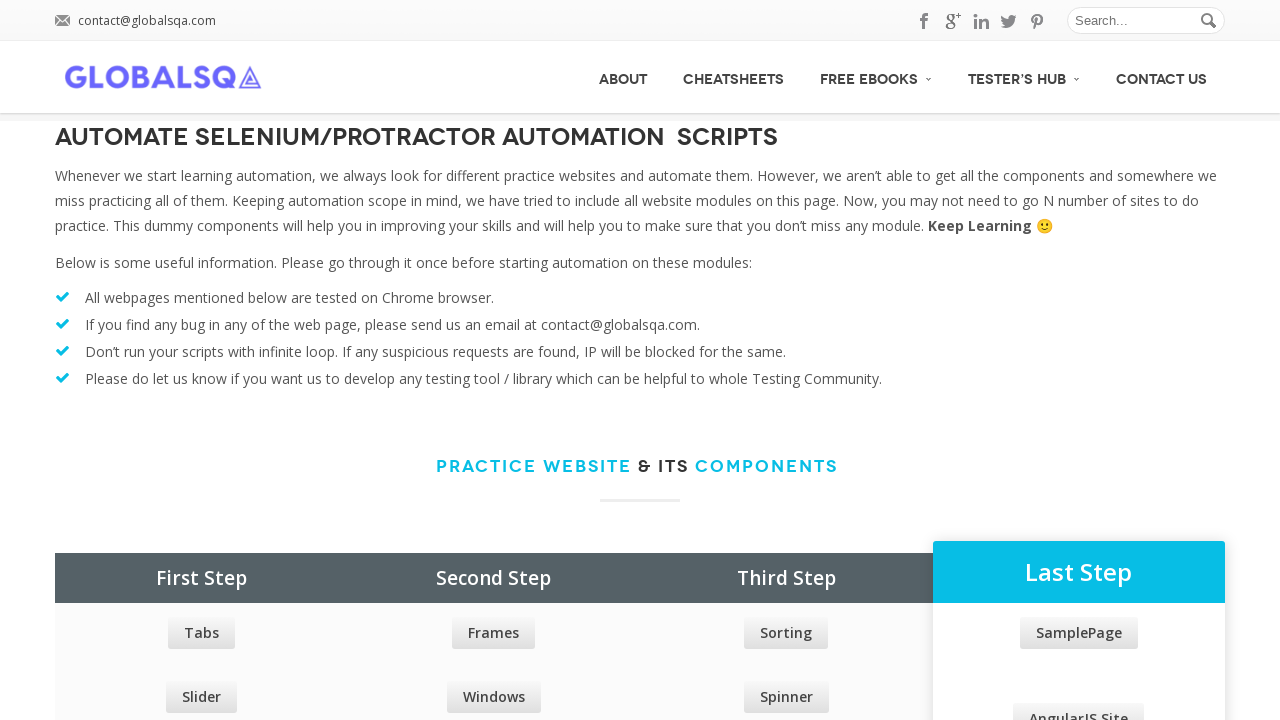

Waited for main menu selector to load
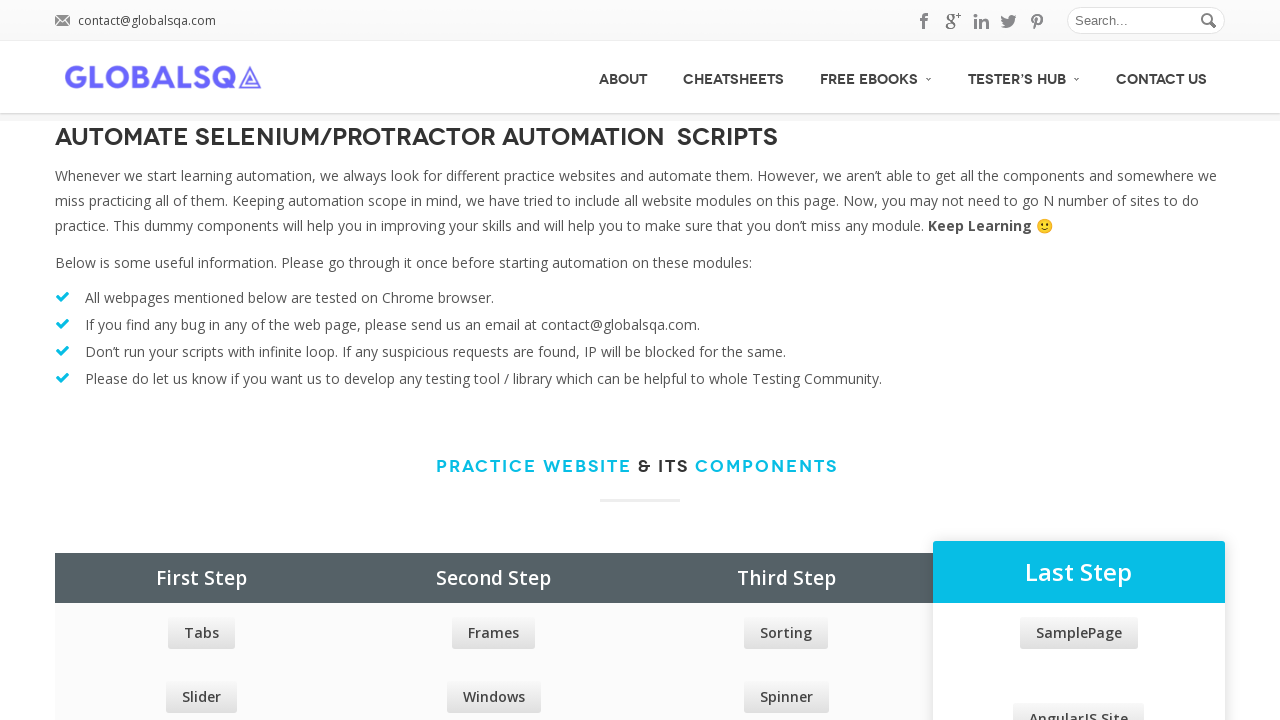

Located all main menu elements
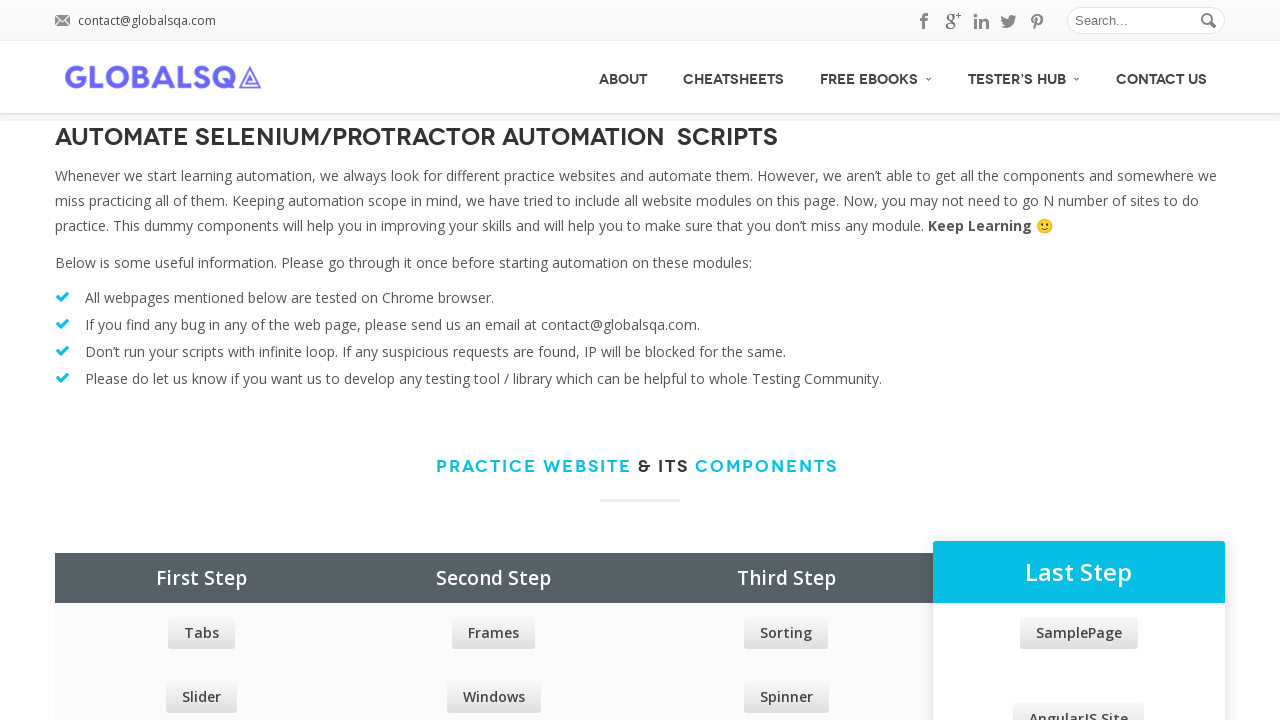

Counted main menu options: 5 items found
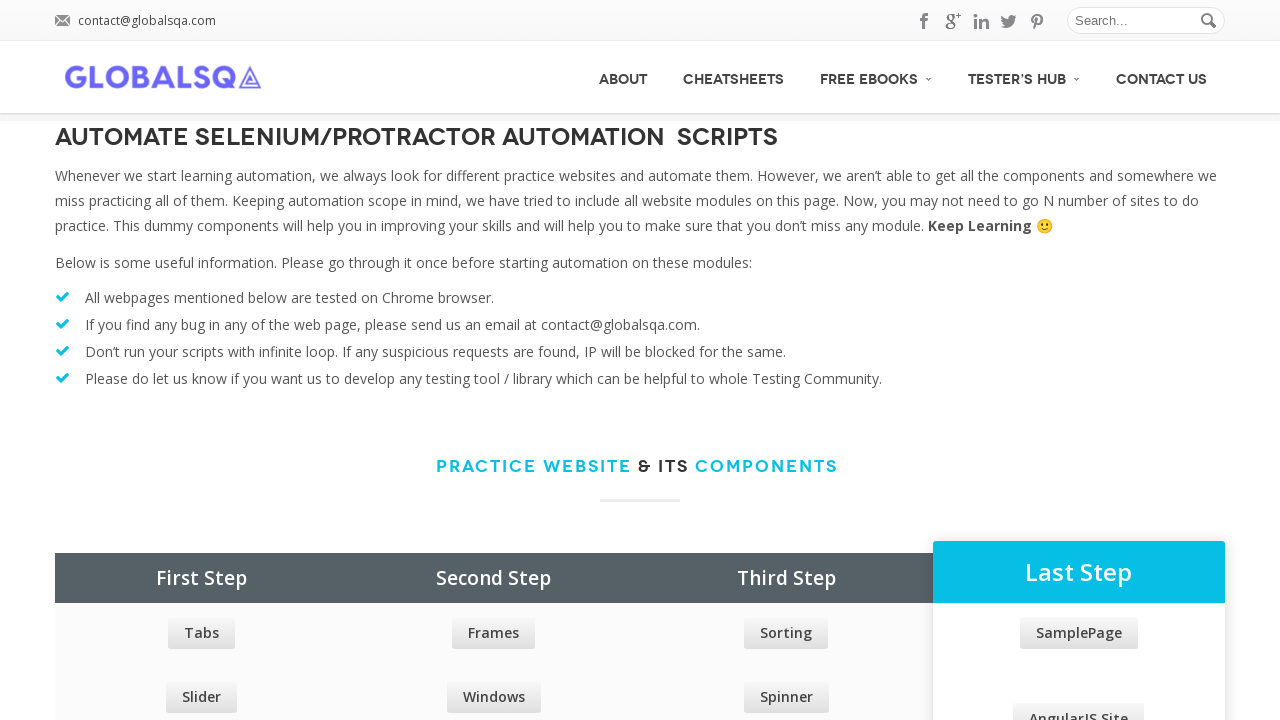

Located second menu item
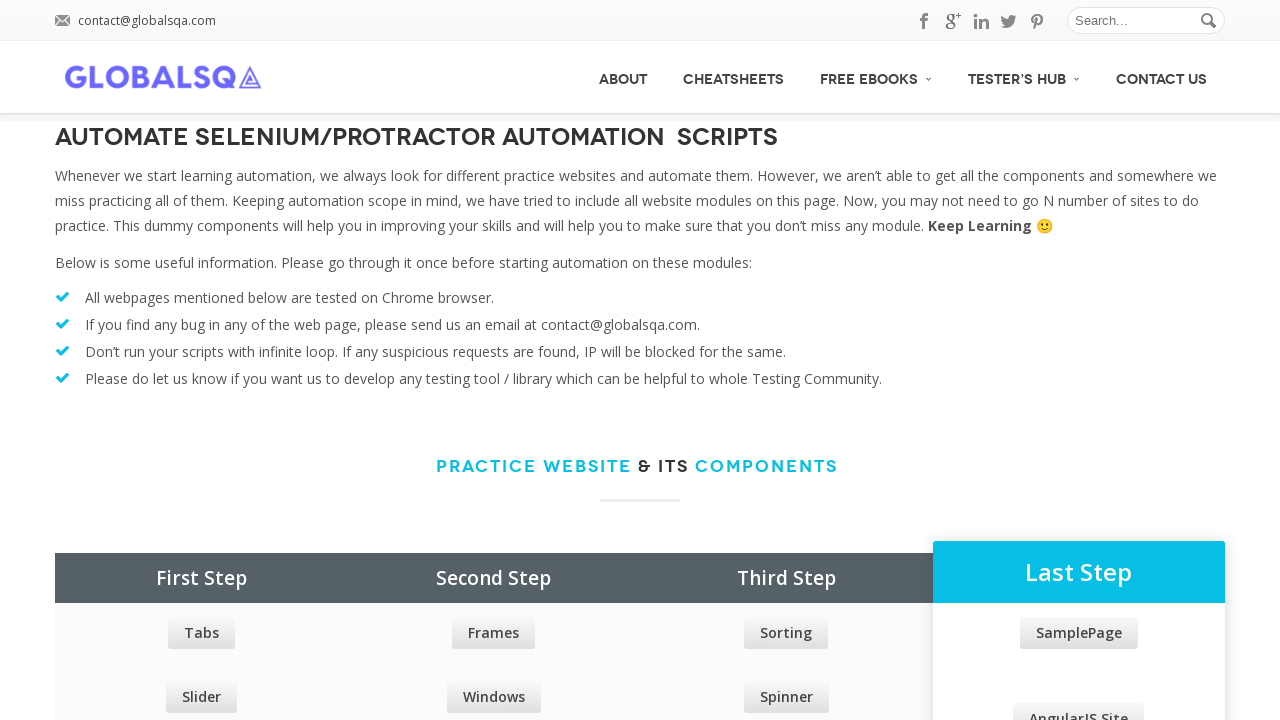

Retrieved text content of second menu item: CheatSheets
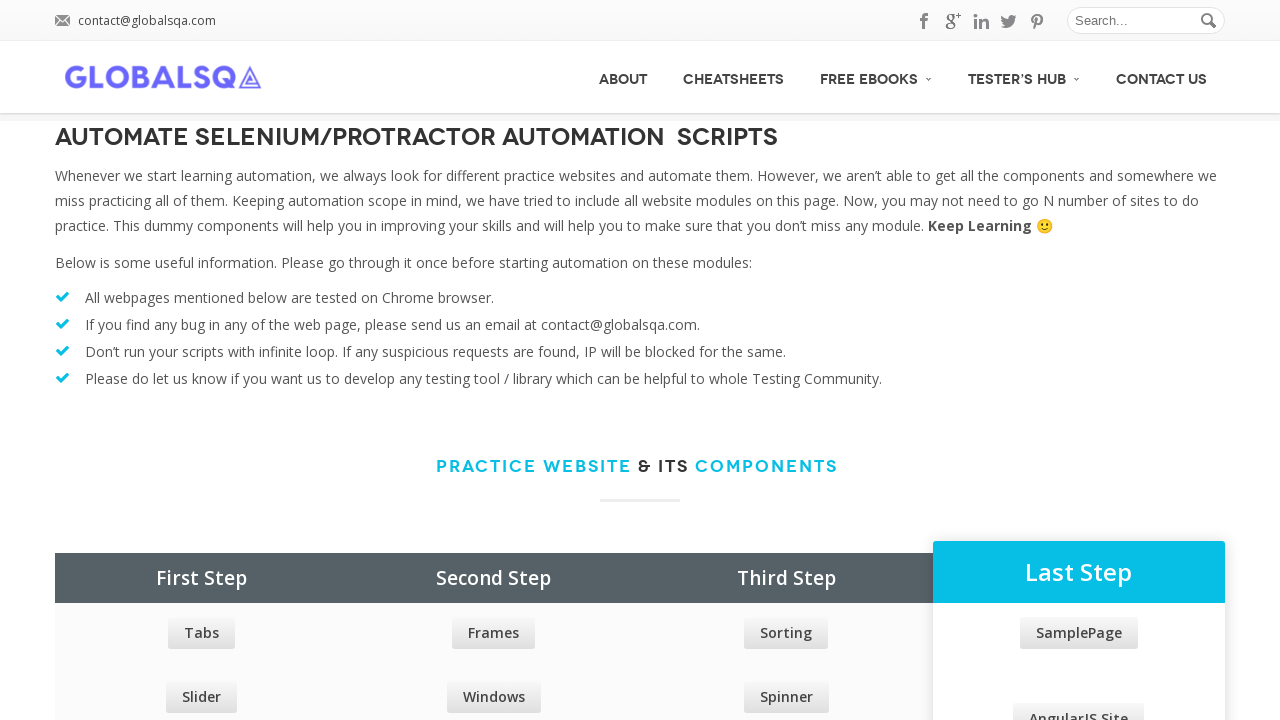

Performed right-click (context click) on second menu item at (734, 77) on xpath=//div[@id='menu']/ul/li/a >> nth=1
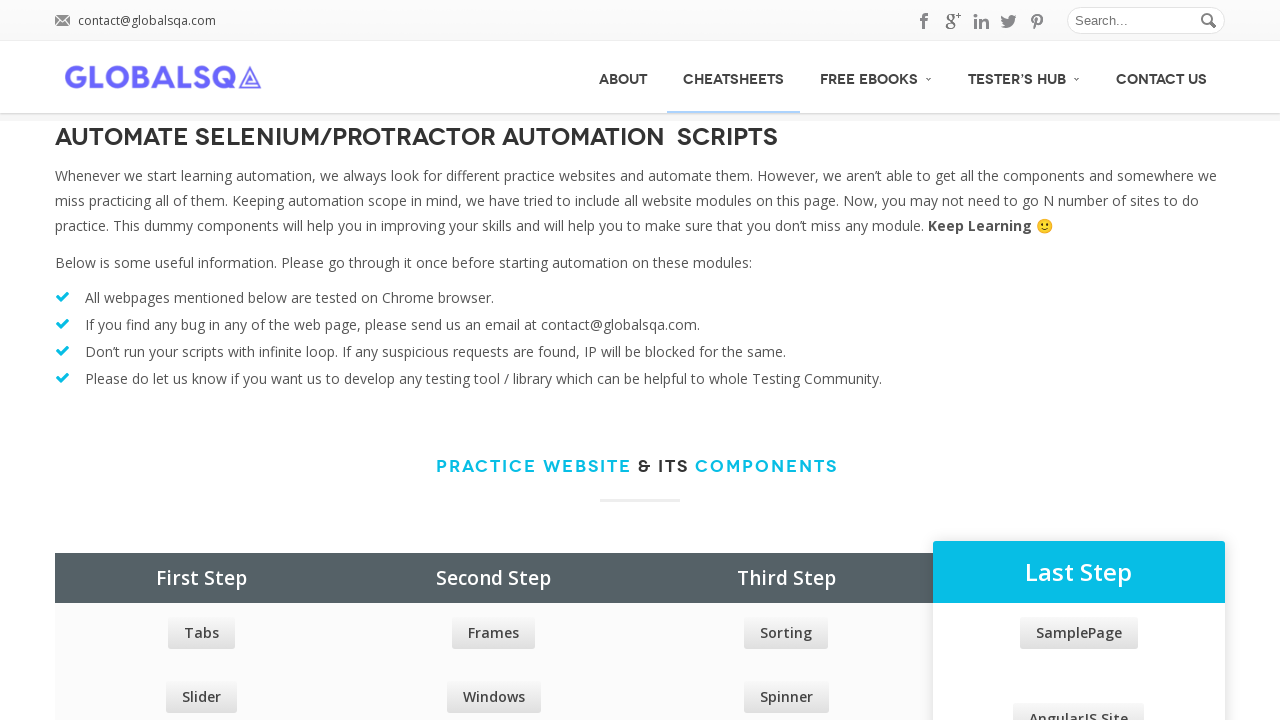

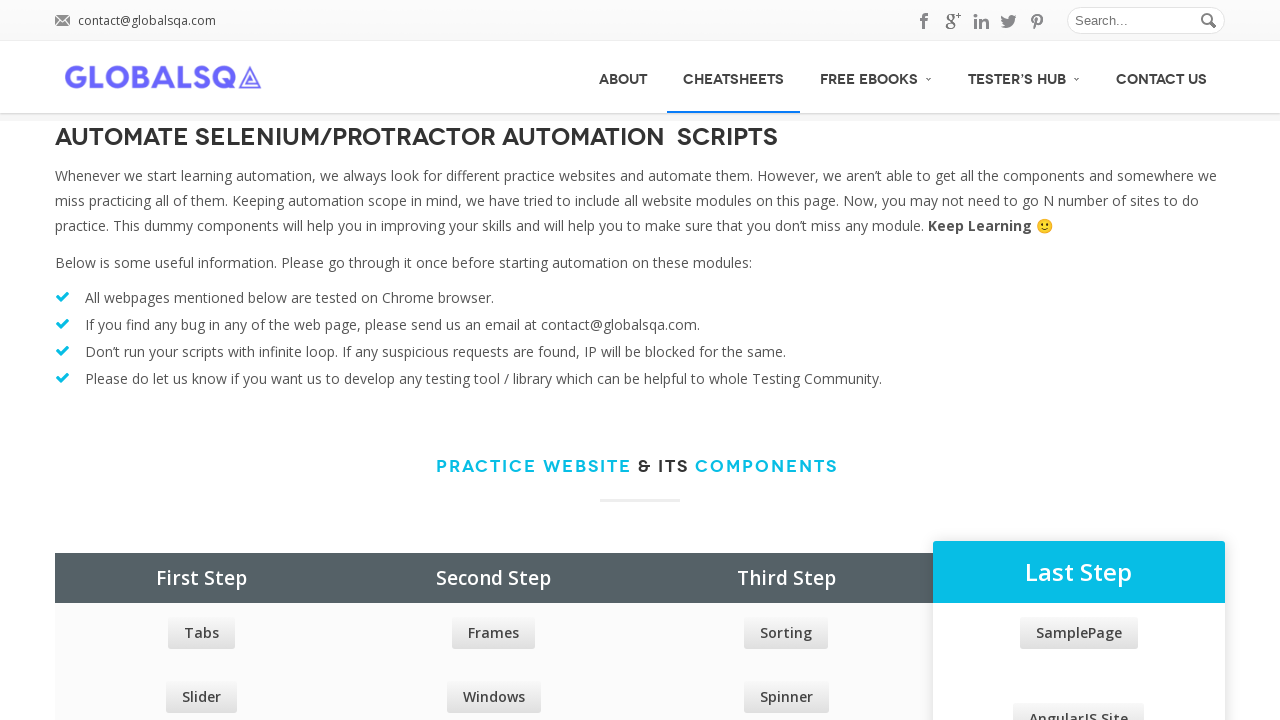